Tests keyboard operations by copying text from first name field and pasting it into last name field using keyboard shortcuts

Starting URL: https://demo.automationtesting.in/Register.html

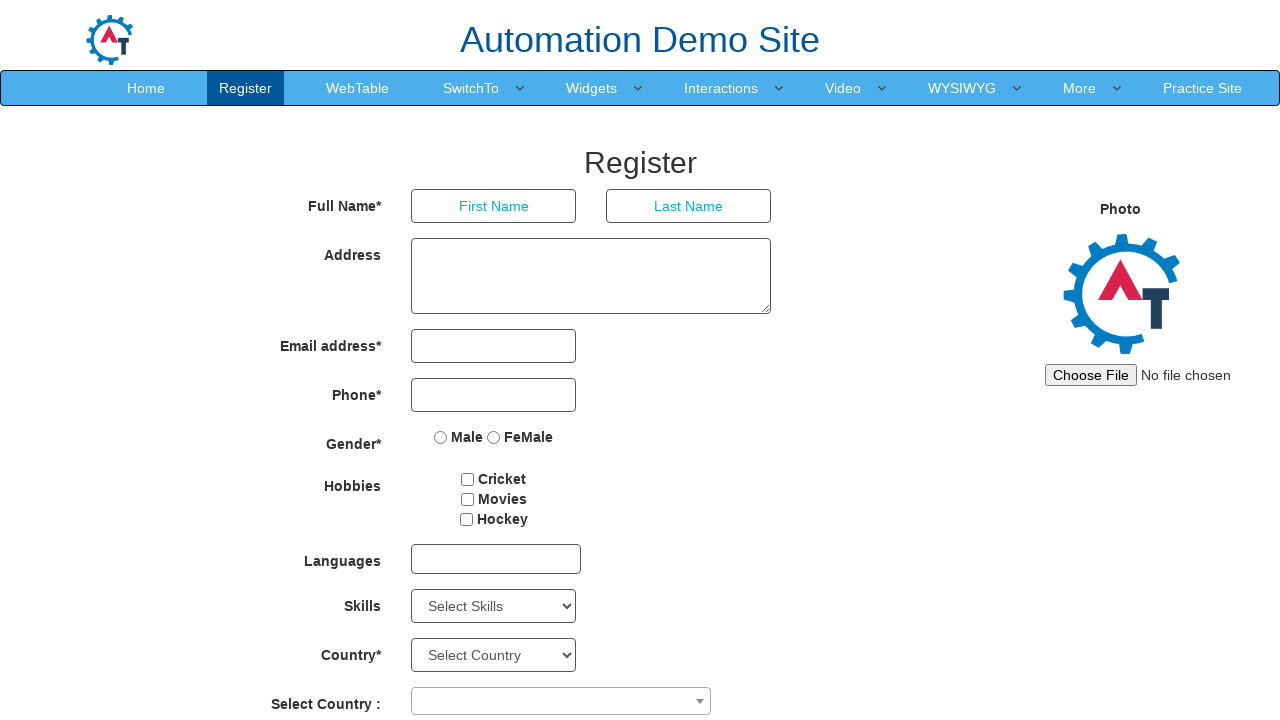

Filled first name field with 'admin' on xpath=//input[@placeholder='First Name']
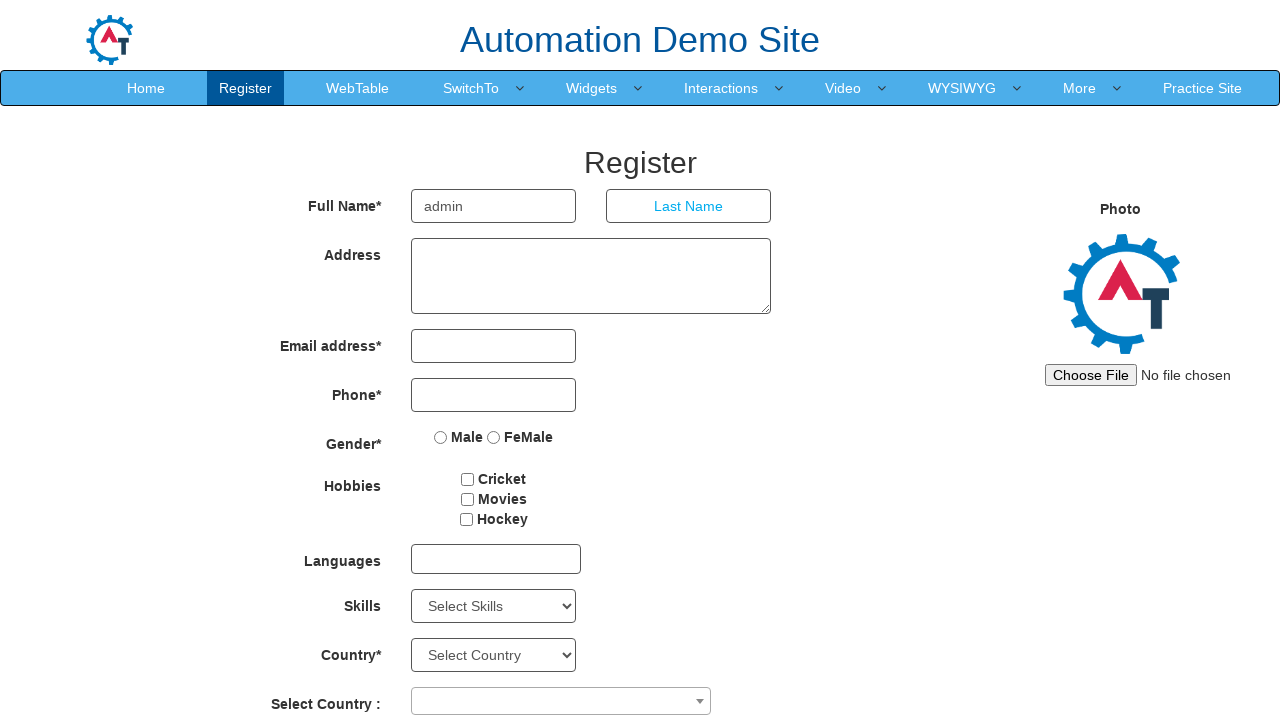

Selected all text in first name field using Ctrl+A on xpath=//input[@placeholder='First Name']
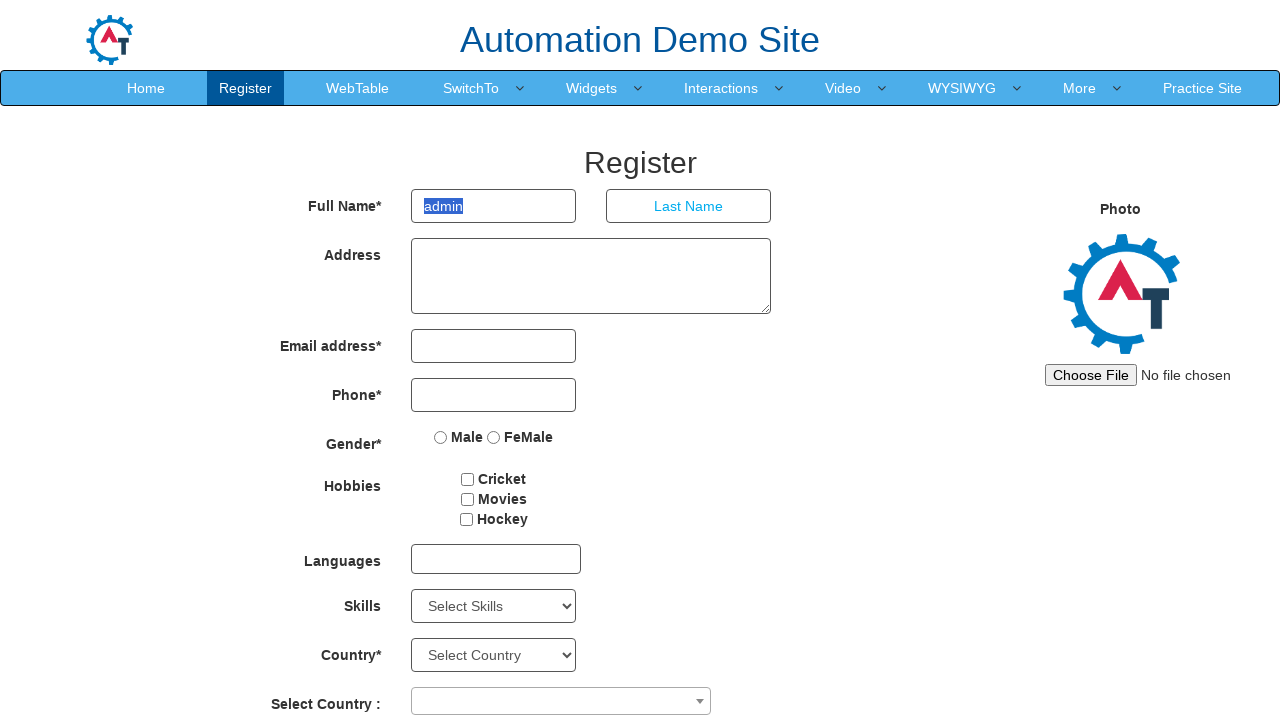

Copied selected text from first name field using Ctrl+C on xpath=//input[@placeholder='First Name']
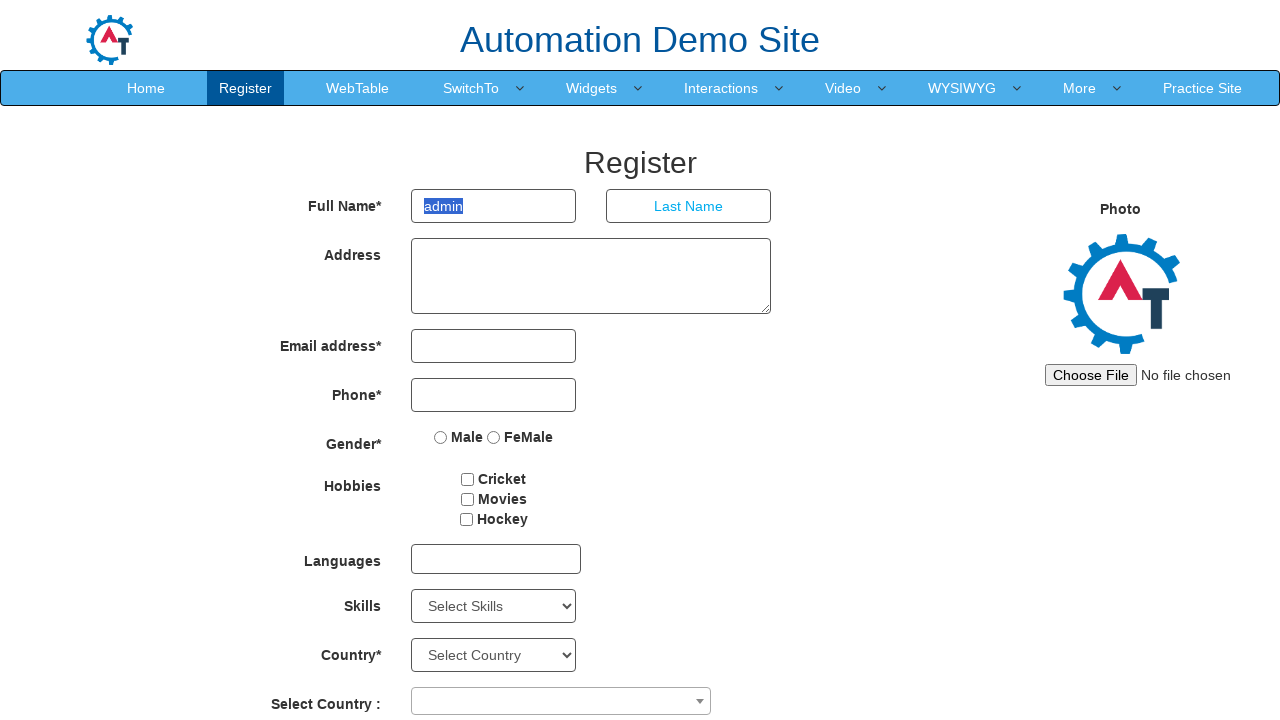

Pasted copied text into last name field using Ctrl+V on xpath=//input[@placeholder='Last Name']
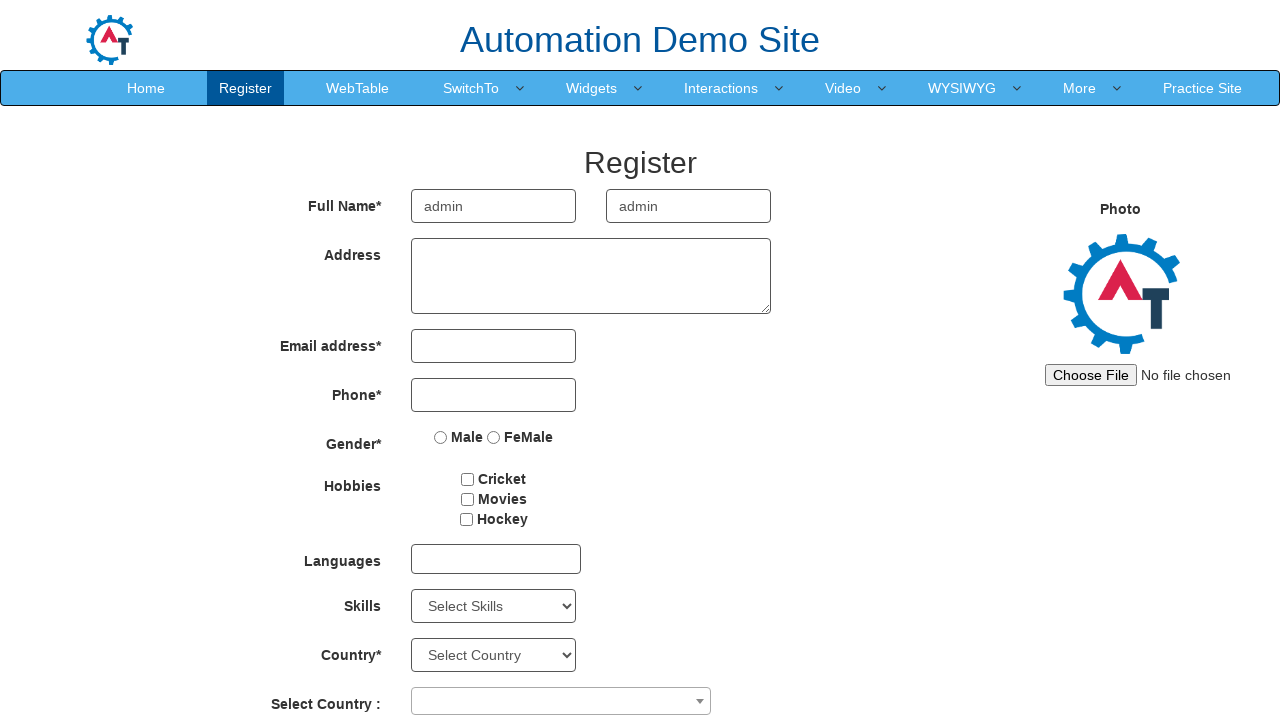

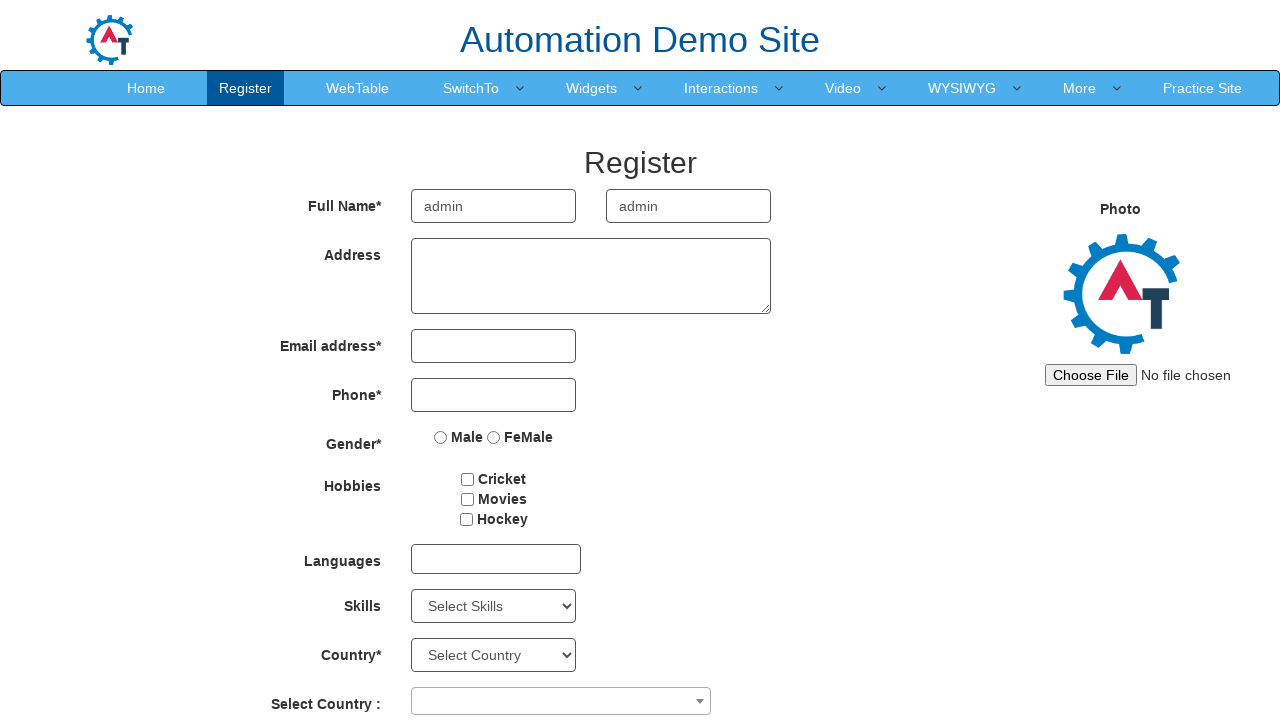